Tests jQuery UI drag and drop functionality by dragging an element and dropping it onto a target droppable area within an iframe

Starting URL: https://jqueryui.com/droppable

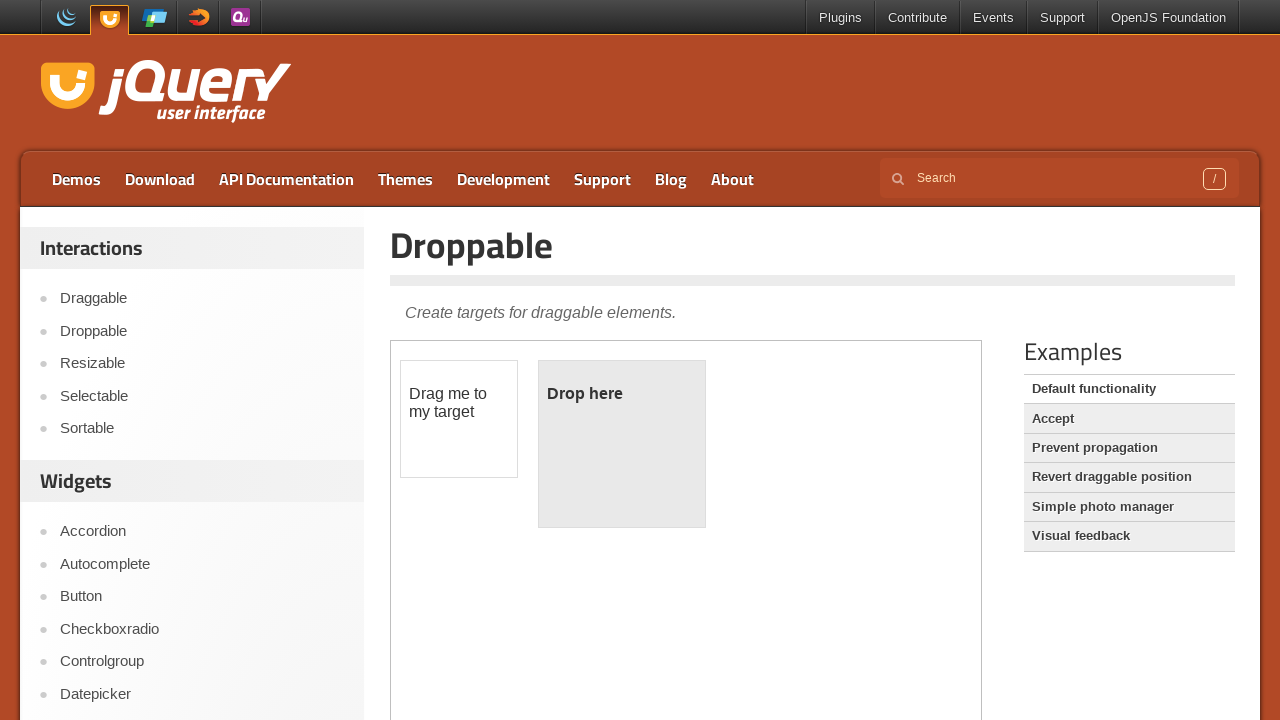

Located the iframe containing draggable elements
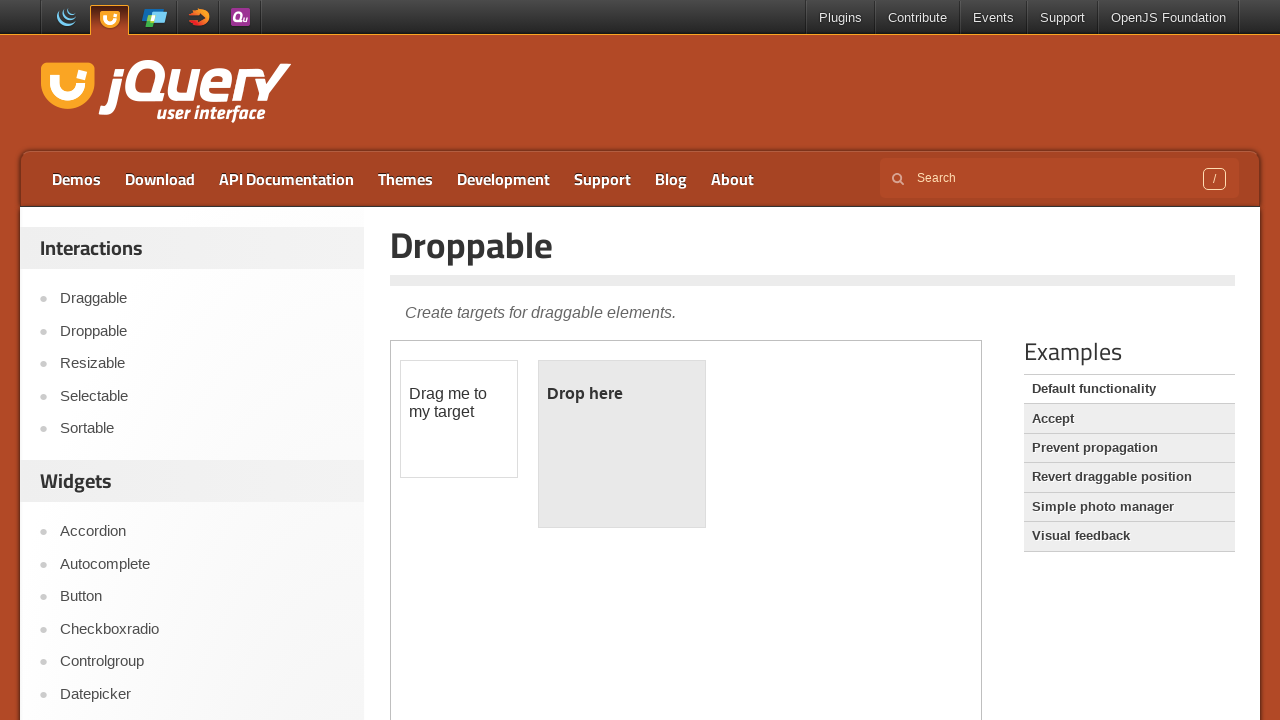

Located the draggable element with id 'draggable'
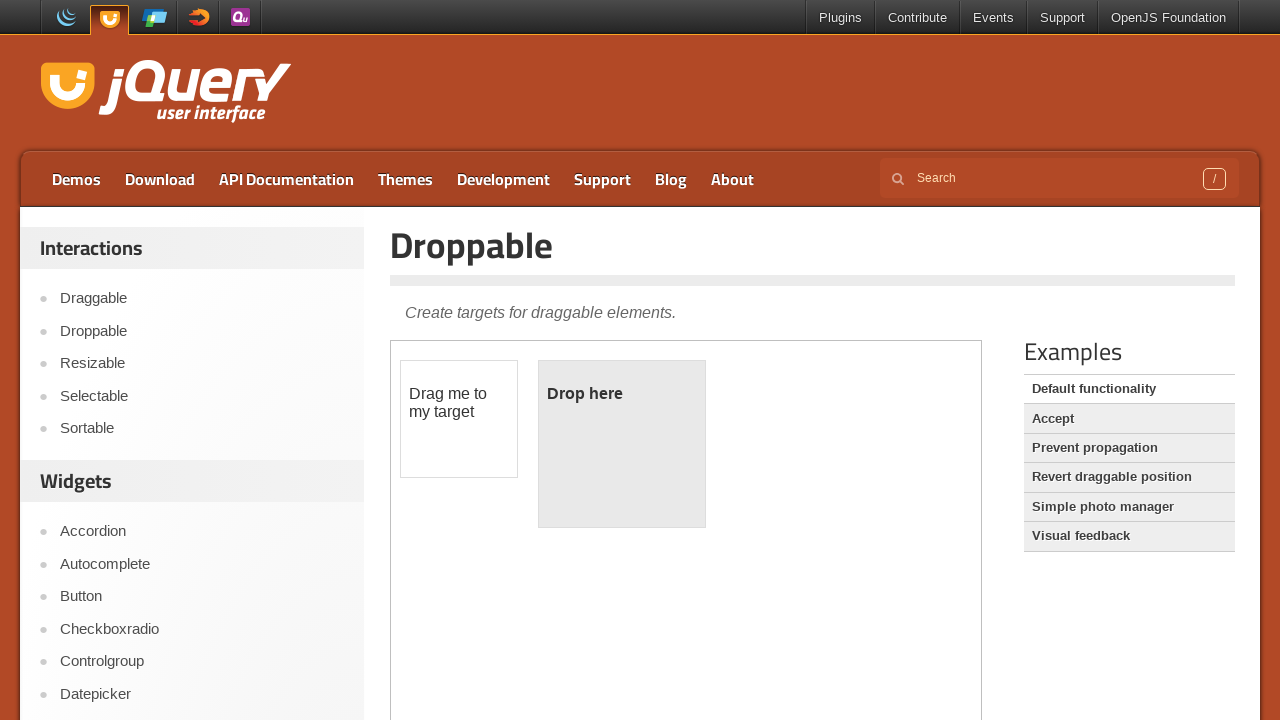

Located the droppable target element with id 'droppable'
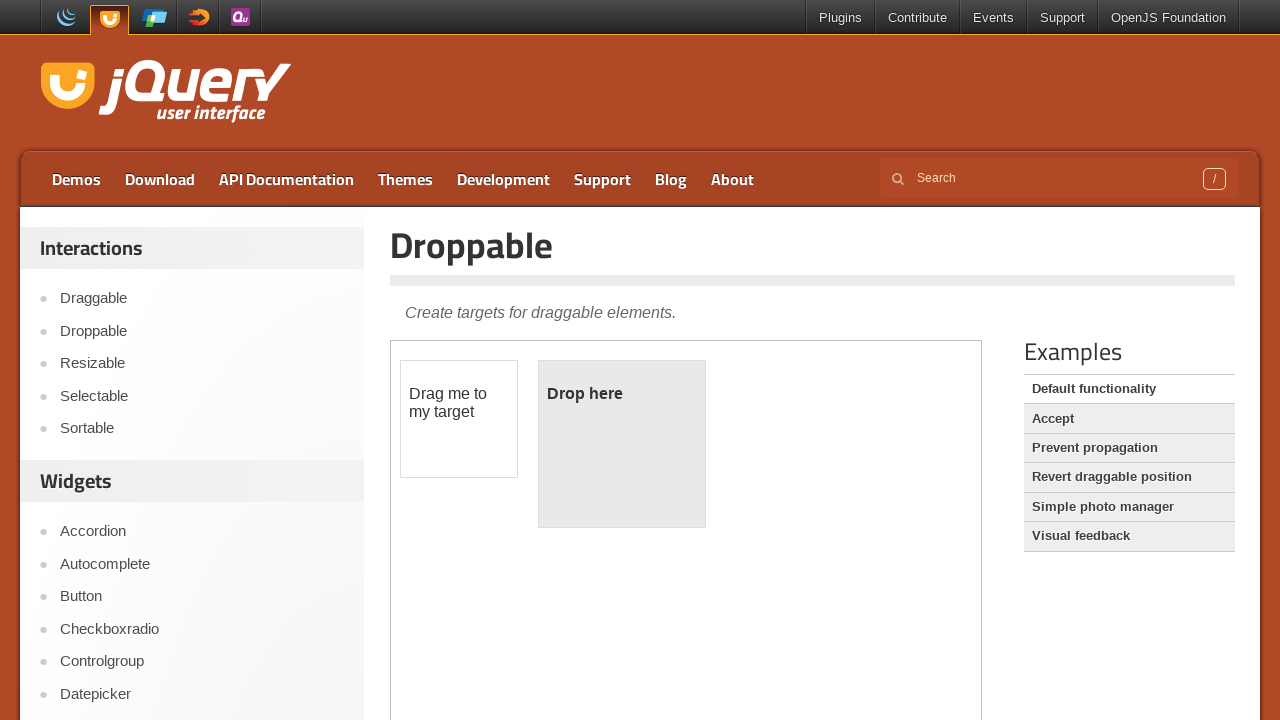

Dragged the draggable element and dropped it onto the droppable target at (622, 444)
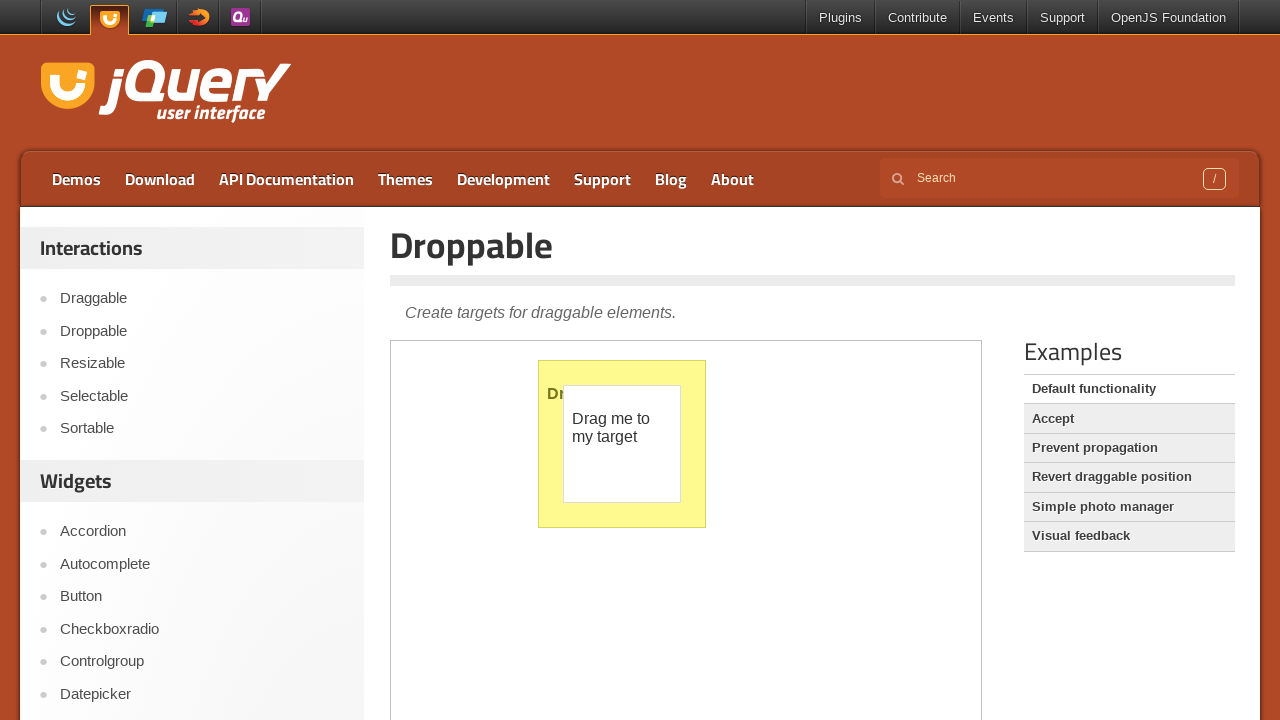

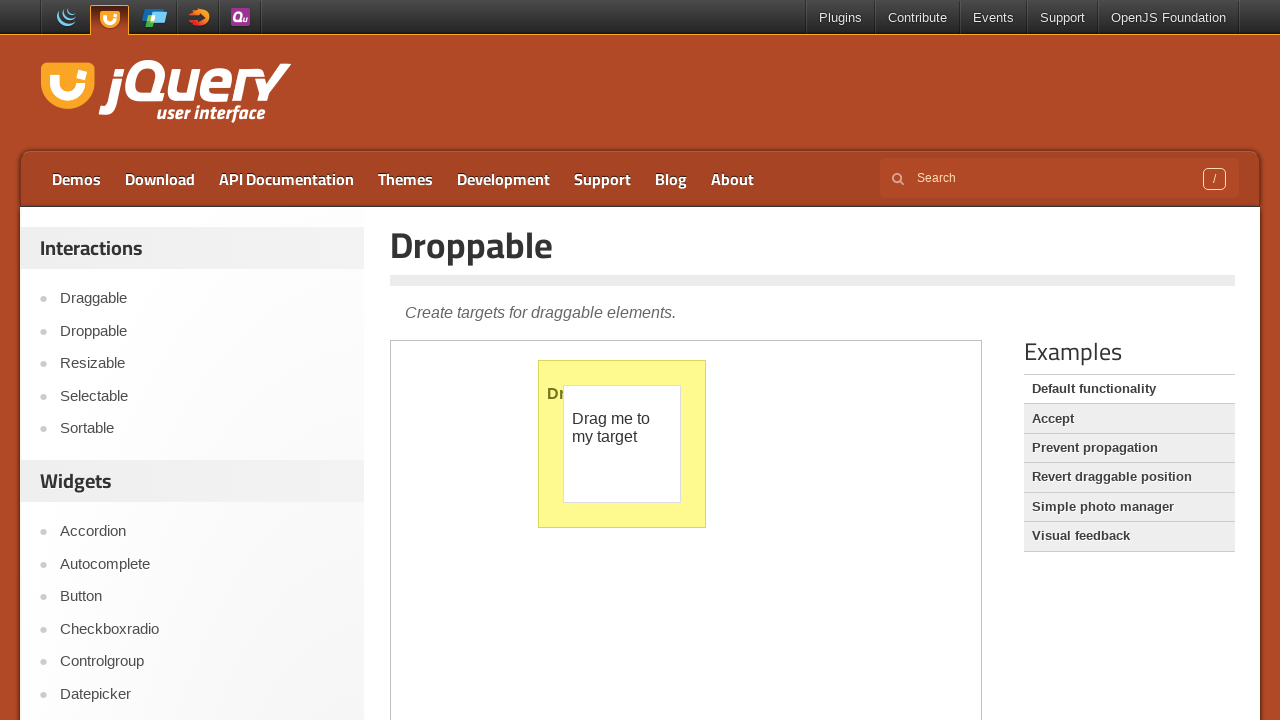